Tests multiple window handling by clicking a link to open a new window, switching between windows, and verifying content on each window

Starting URL: https://the-internet.herokuapp.com/

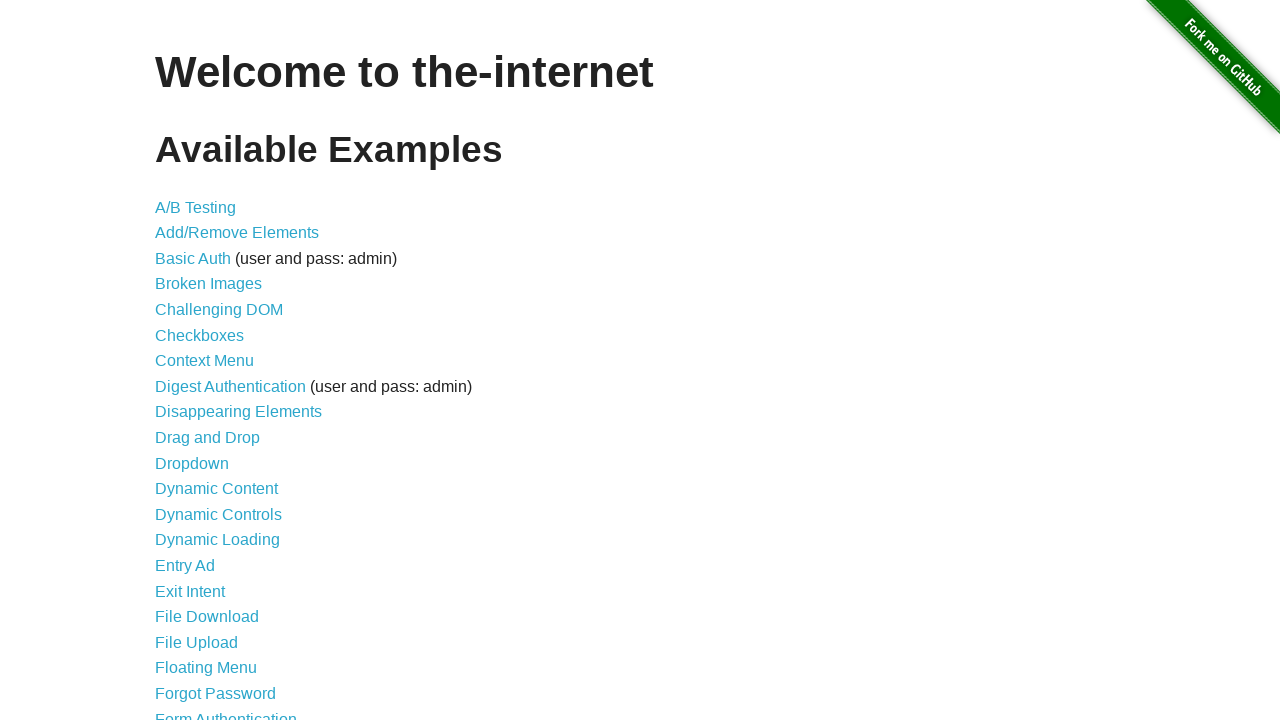

Clicked on 'Multiple Windows' link at (218, 369) on xpath=//a[text()='Multiple Windows']
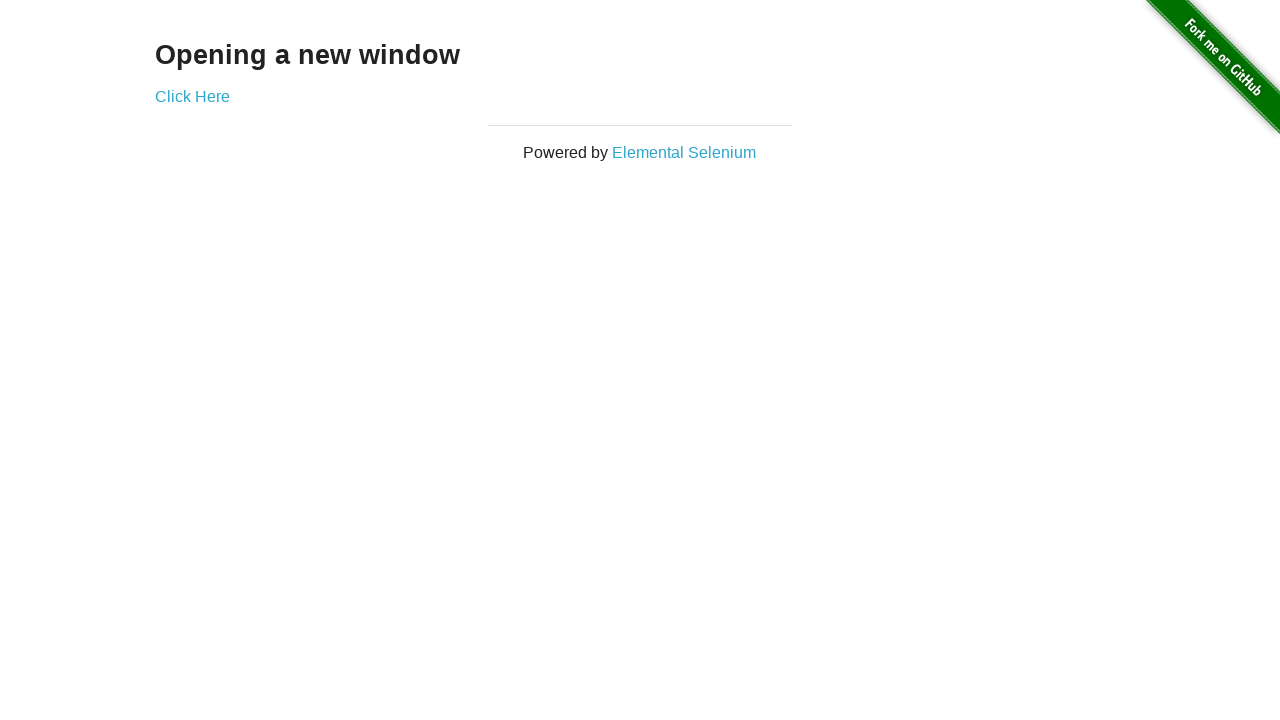

Clicked 'Click Here' link to open new window at (192, 96) on xpath=//a[text()='Click Here']
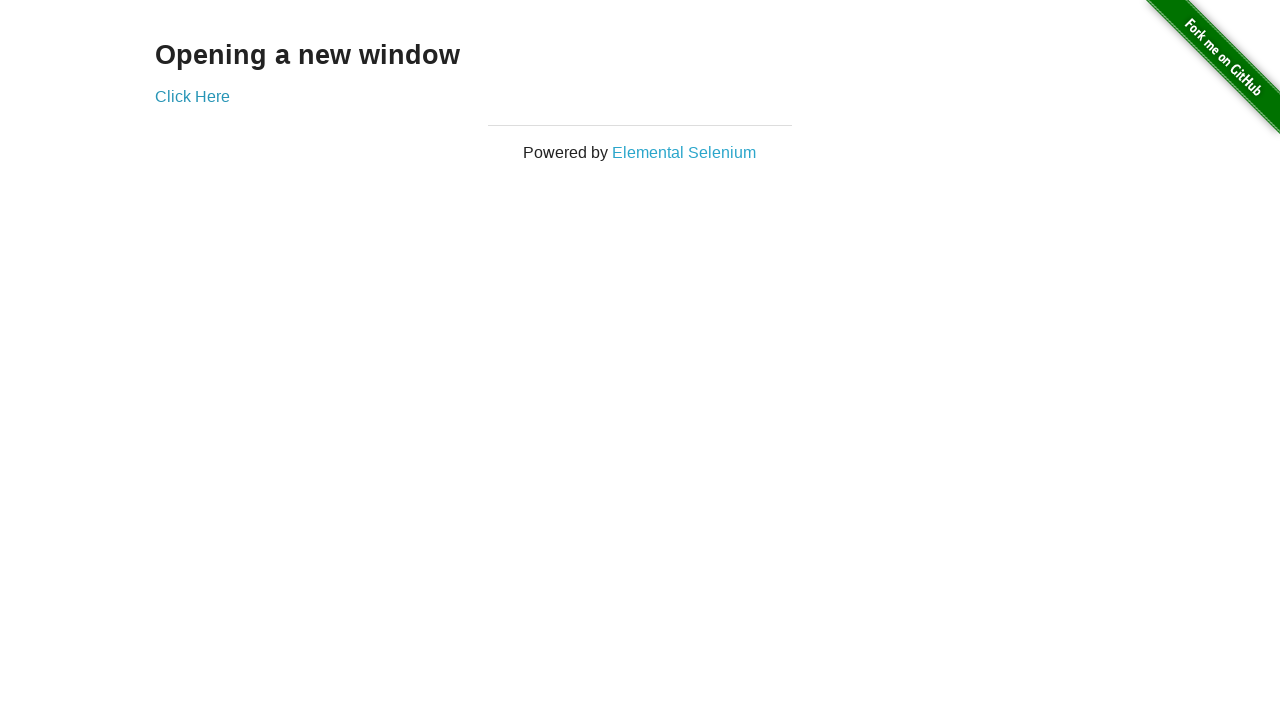

New window opened and captured
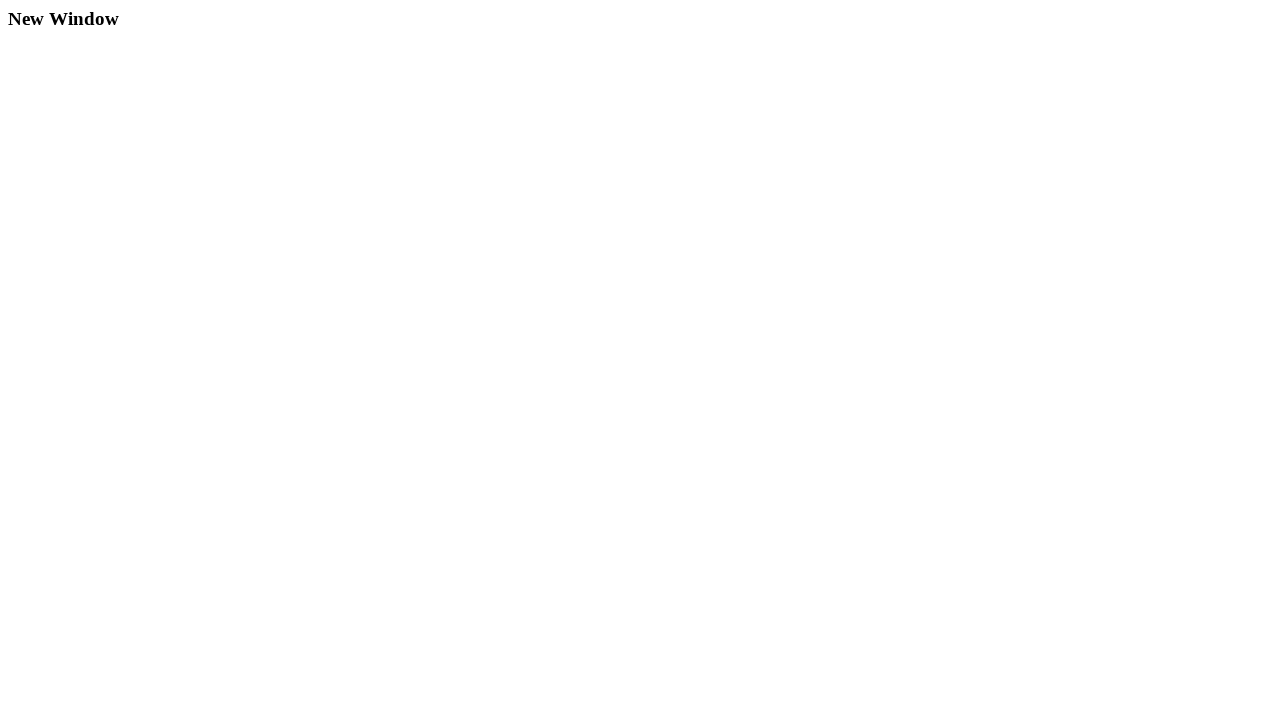

New window page loaded and h3 element appeared
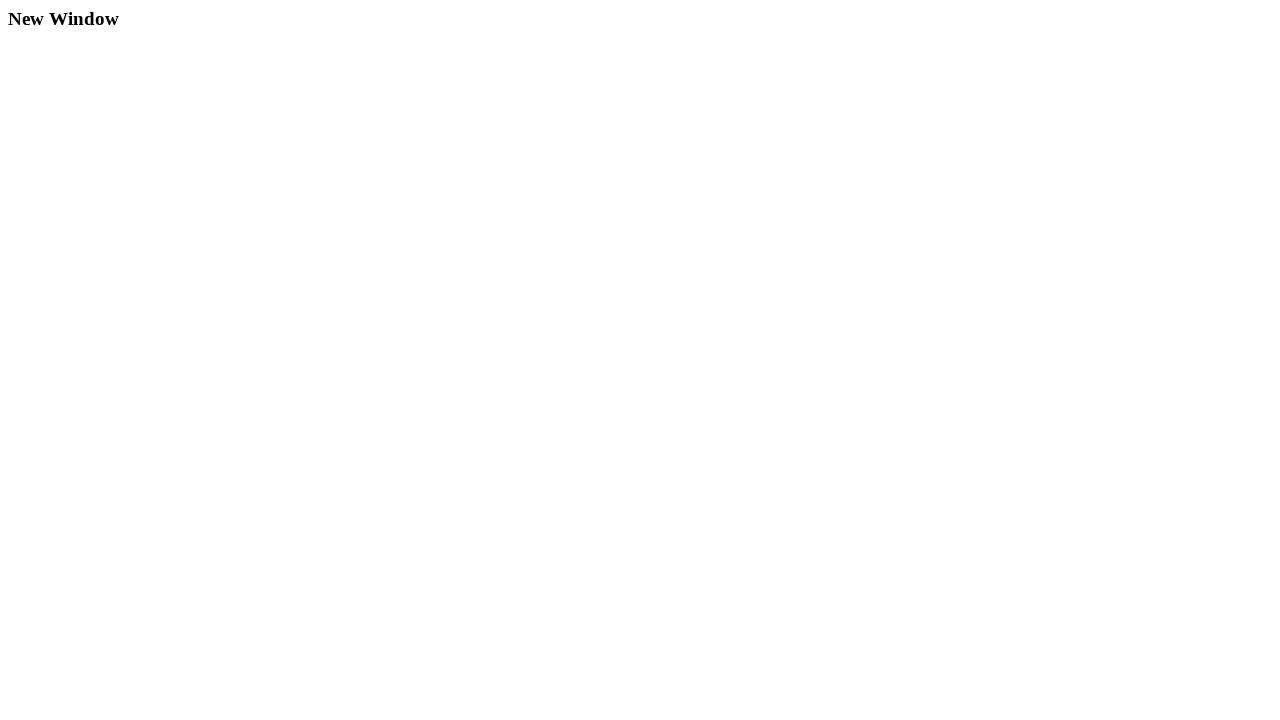

Extracted text from new window h3: 'New Window'
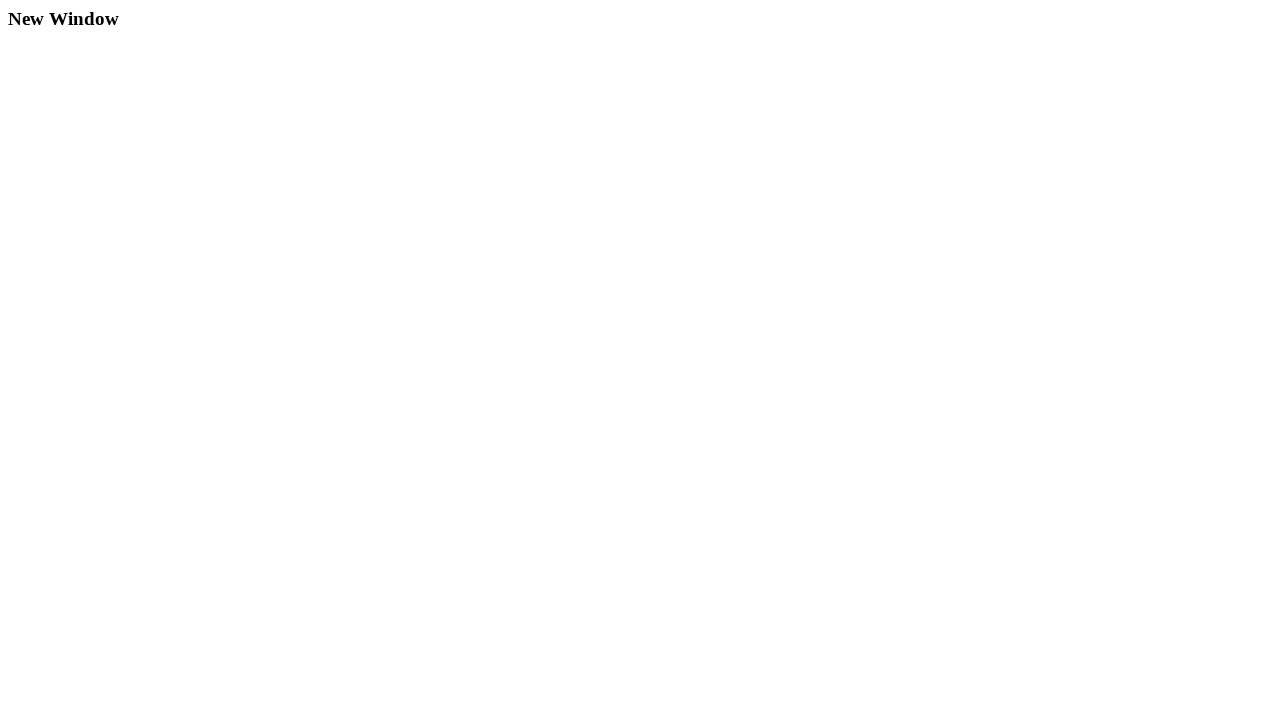

Switched back to original window
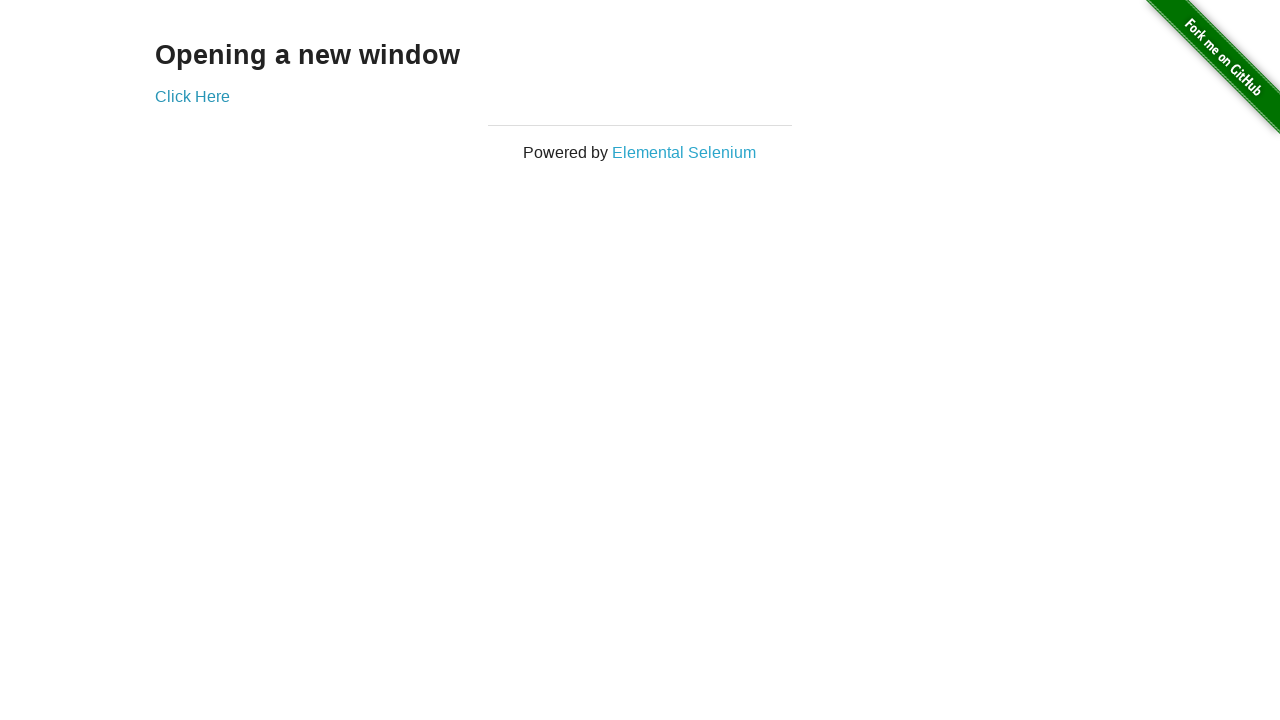

Extracted text from original window h3: 'Opening a new window'
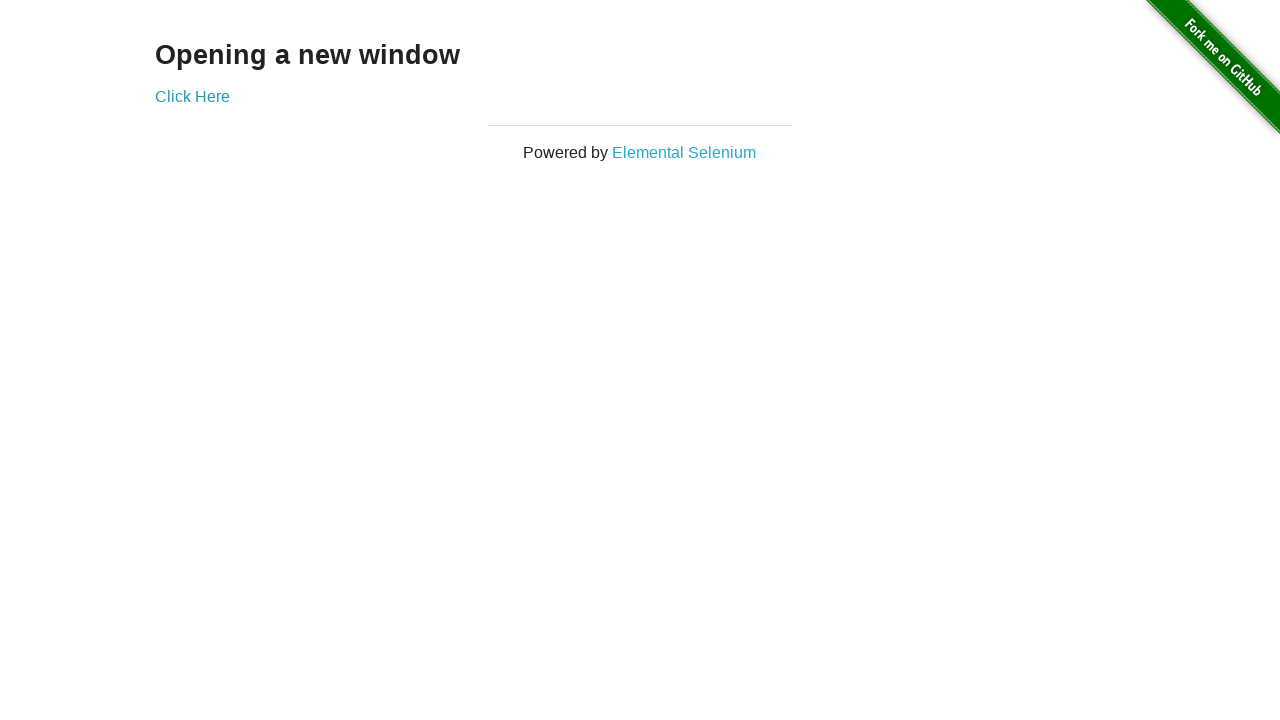

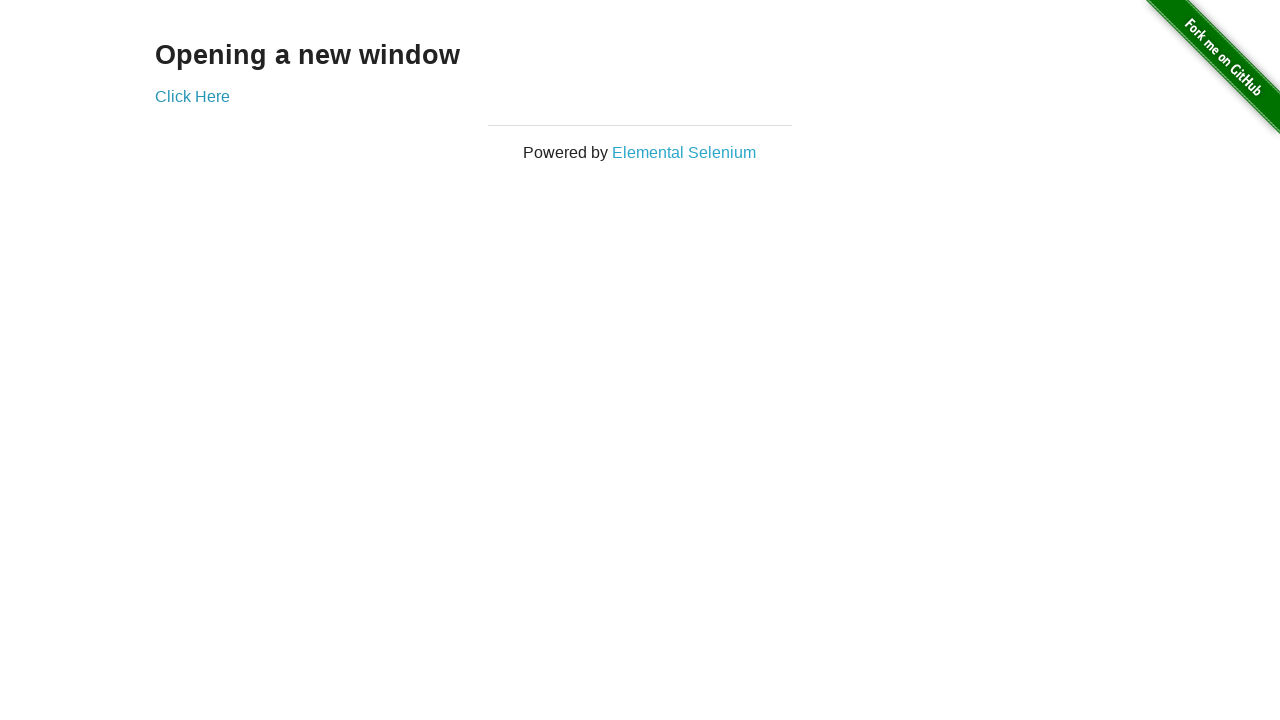